Tests file upload functionality on demoqa.com by locating the file upload input and uploading a test file

Starting URL: https://demoqa.com/upload-download

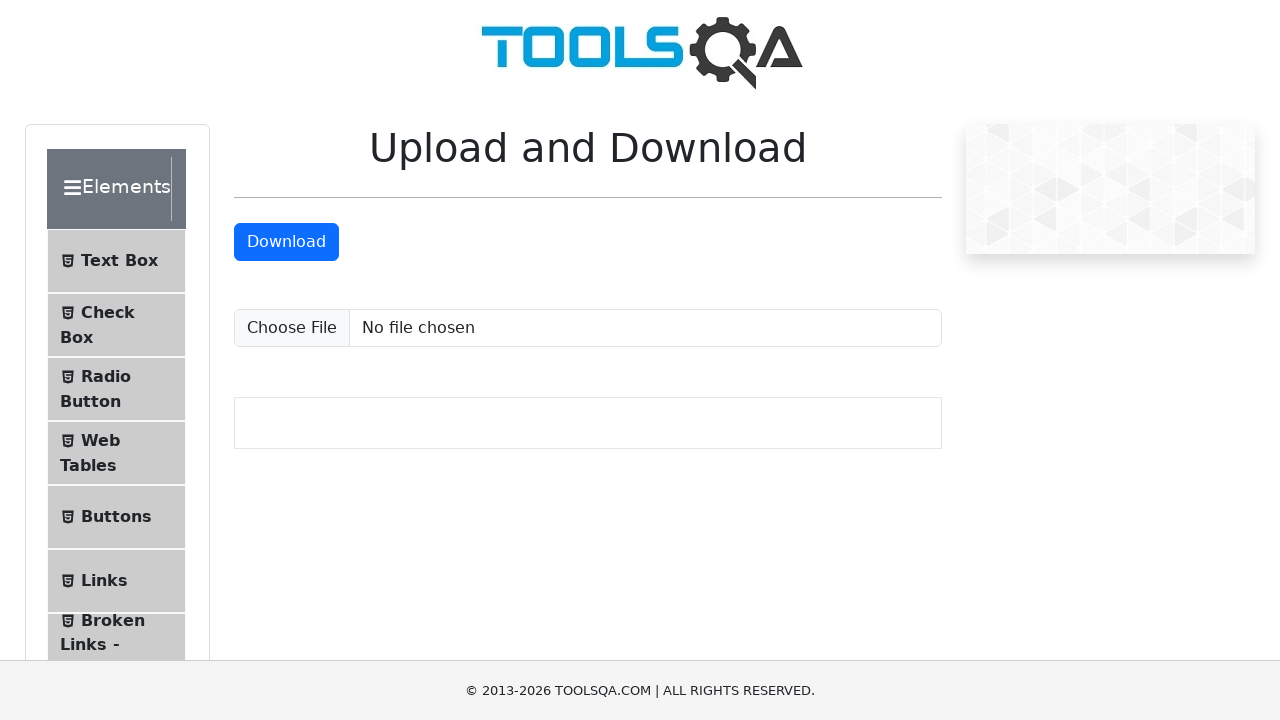

Located the file upload input element
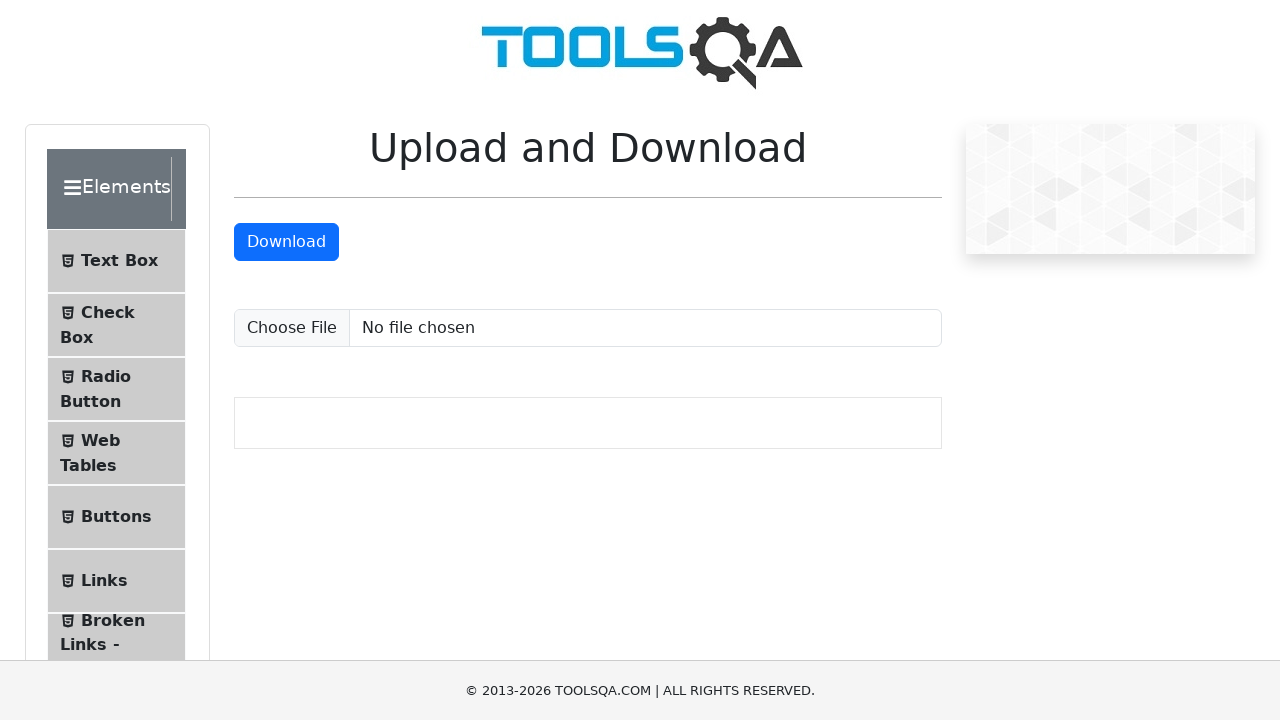

Made the file upload input visible
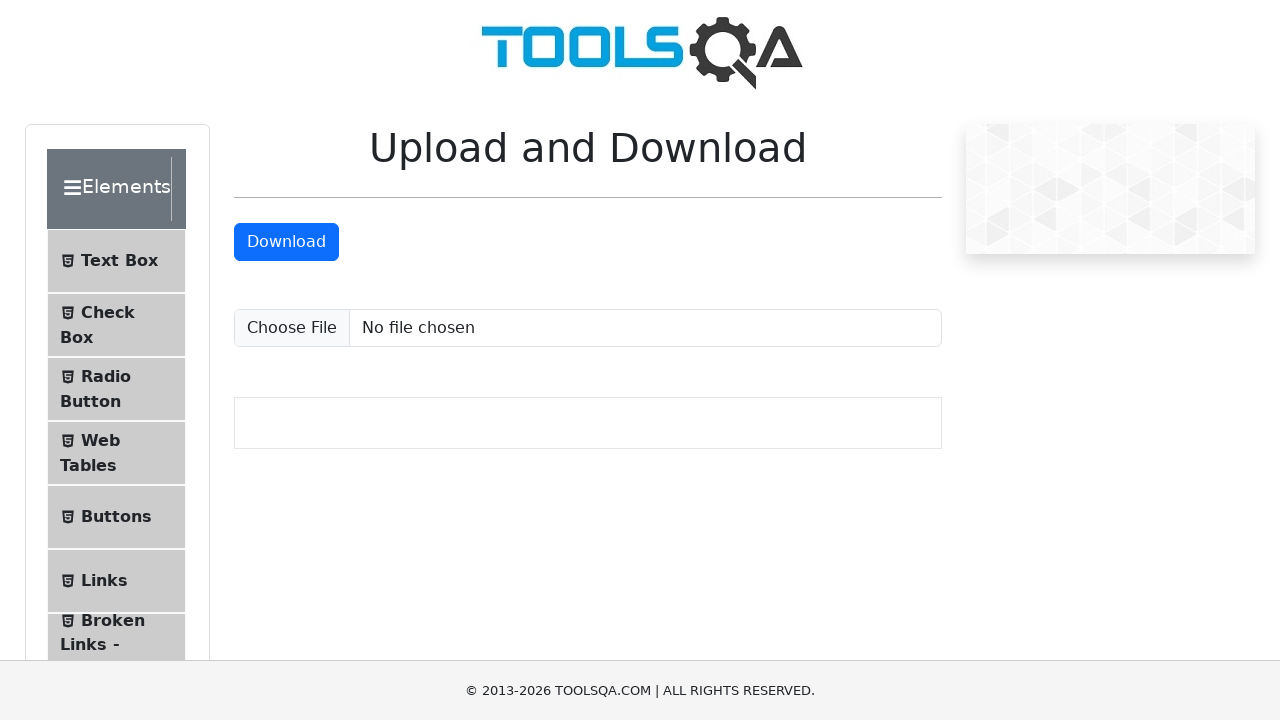

Uploaded test file 'testfile.txt' to the file input
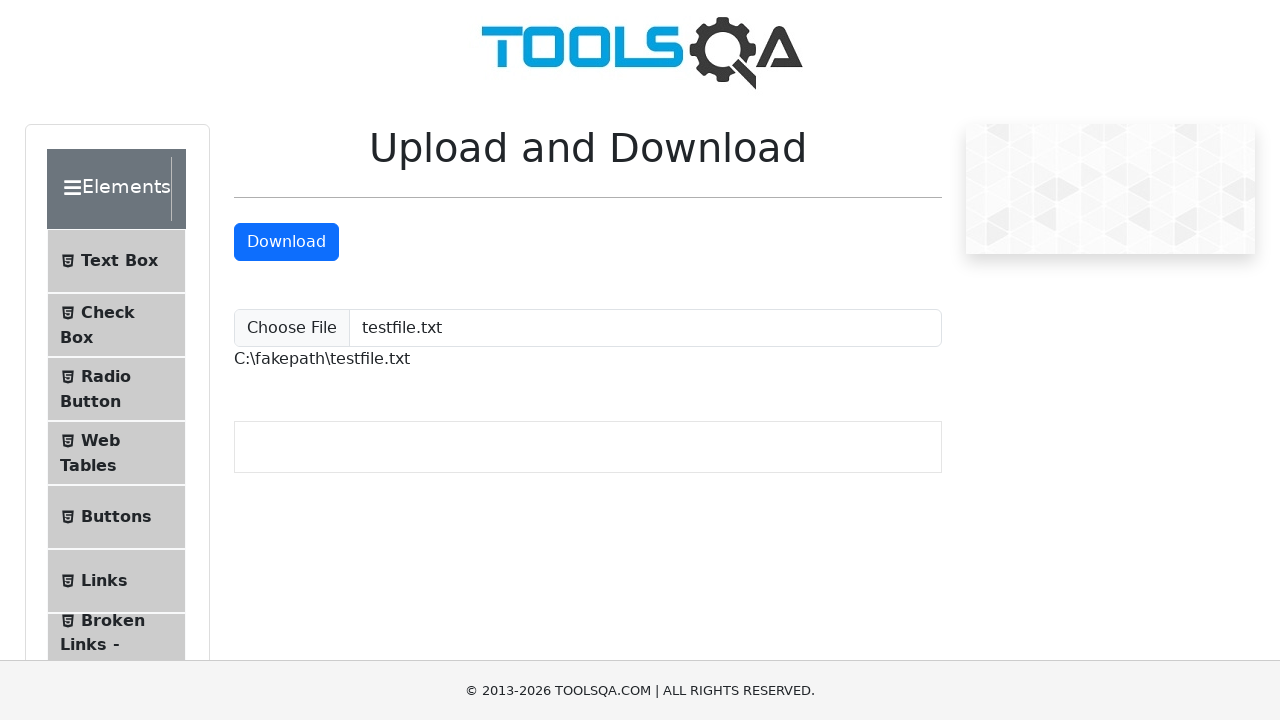

File upload confirmed - uploaded file path is now displayed
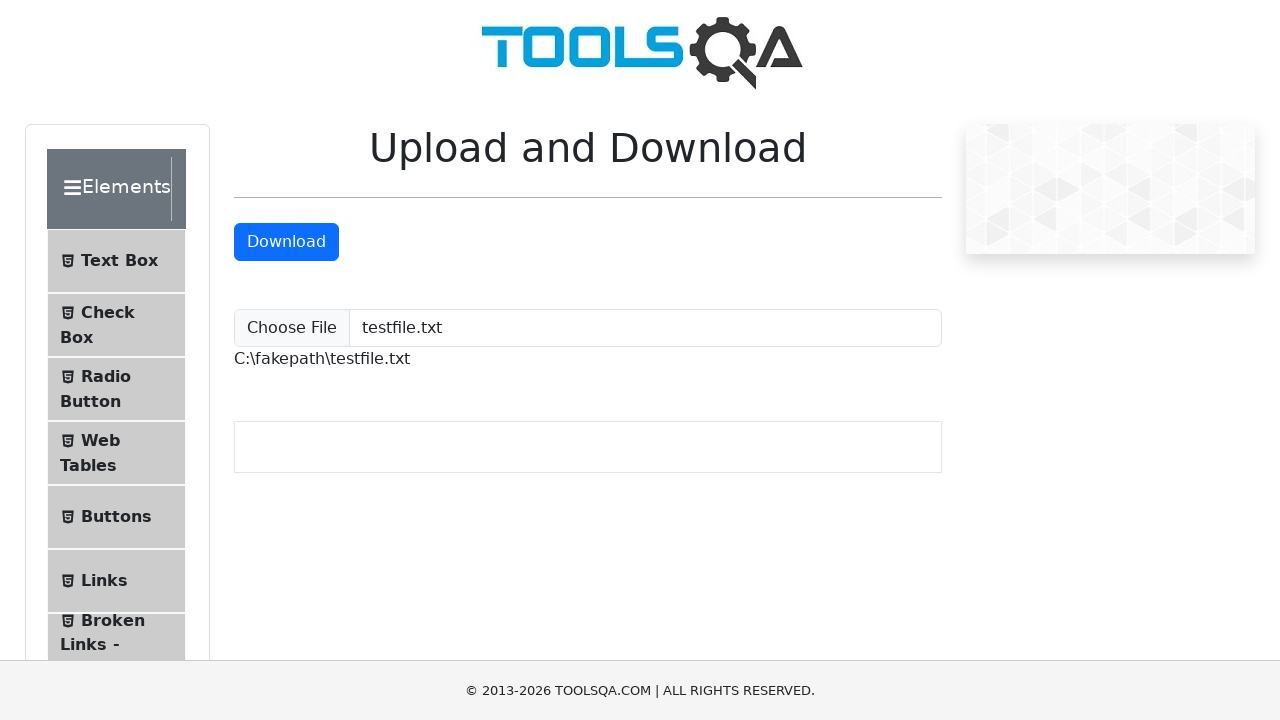

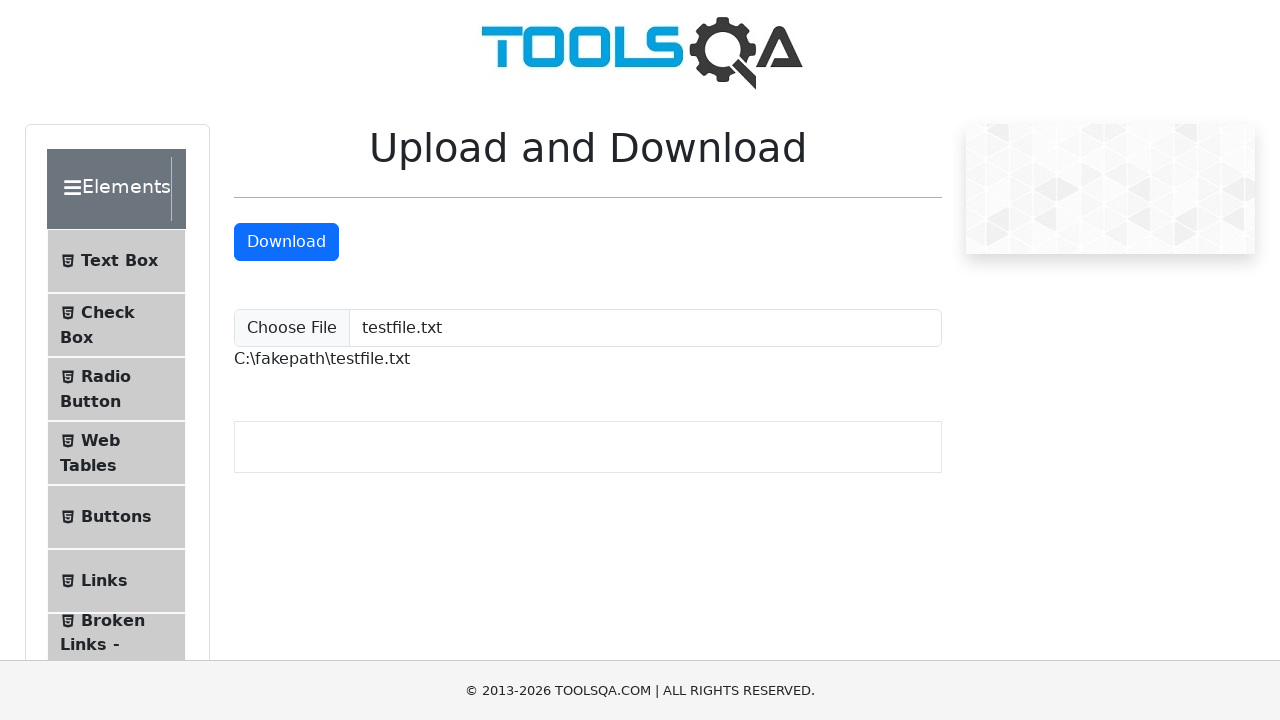